Tests the table search functionality on the Selenium Playground demo page by entering "New York" in the search box and verifying that 5 matching entries are displayed in the results.

Starting URL: https://www.lambdatest.com/selenium-playground/table-sort-search-demo

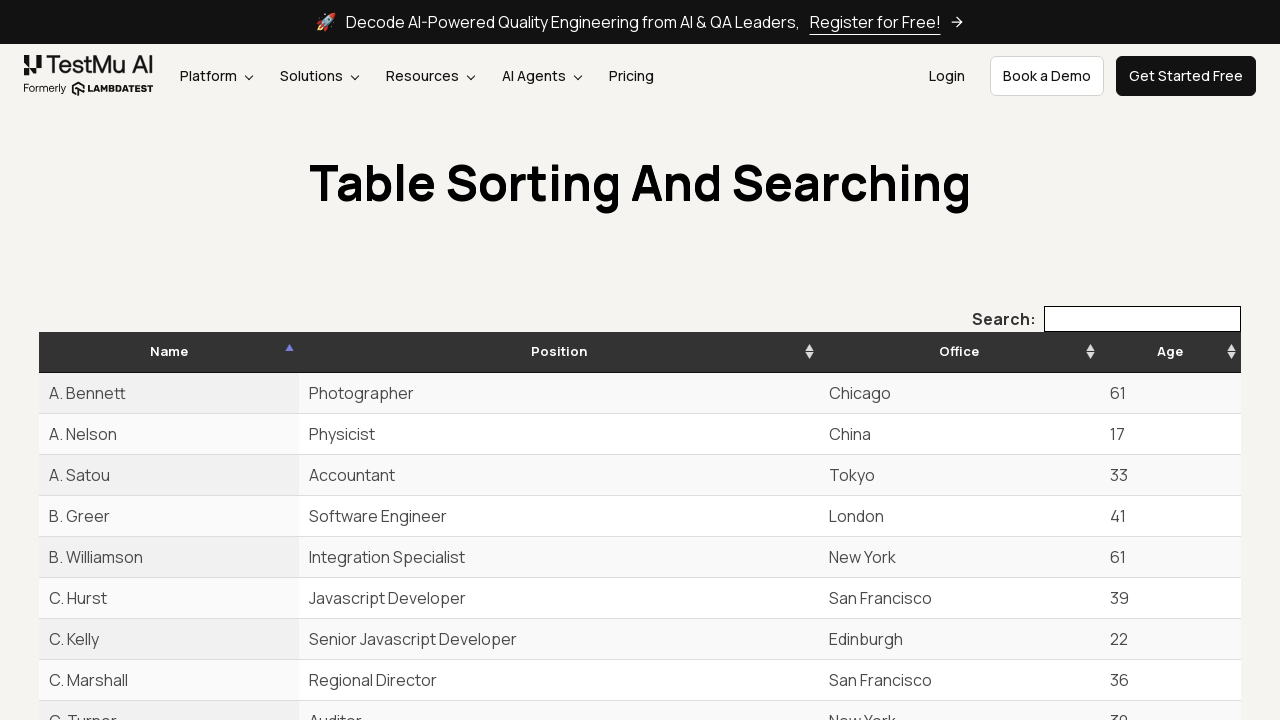

Table element loaded successfully
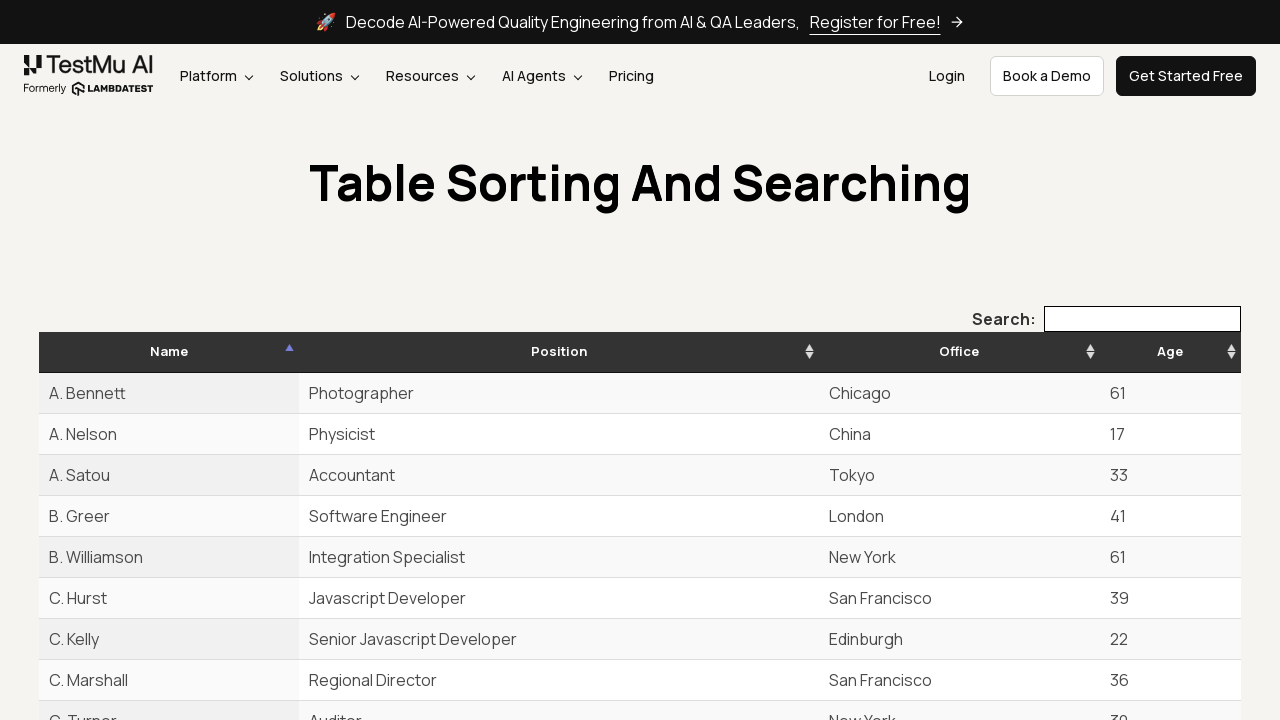

Entered 'New York' in the search box on input[type='search']
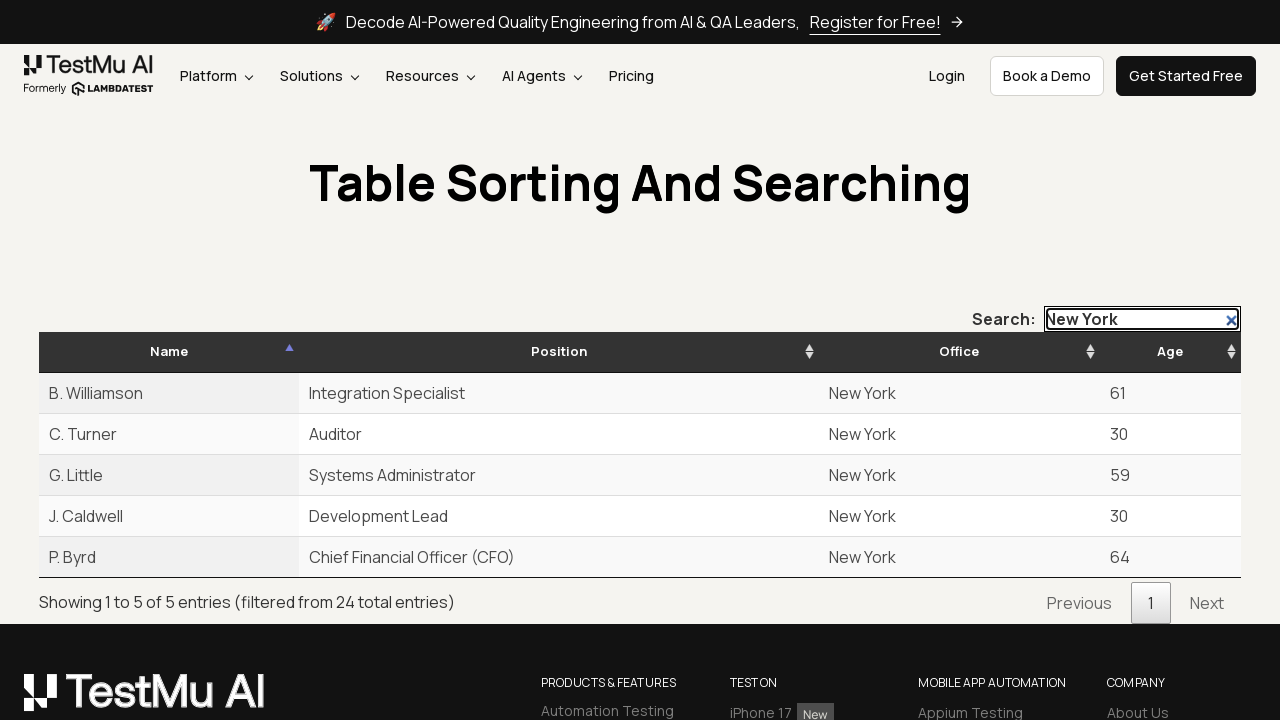

Waited for table filtering to complete
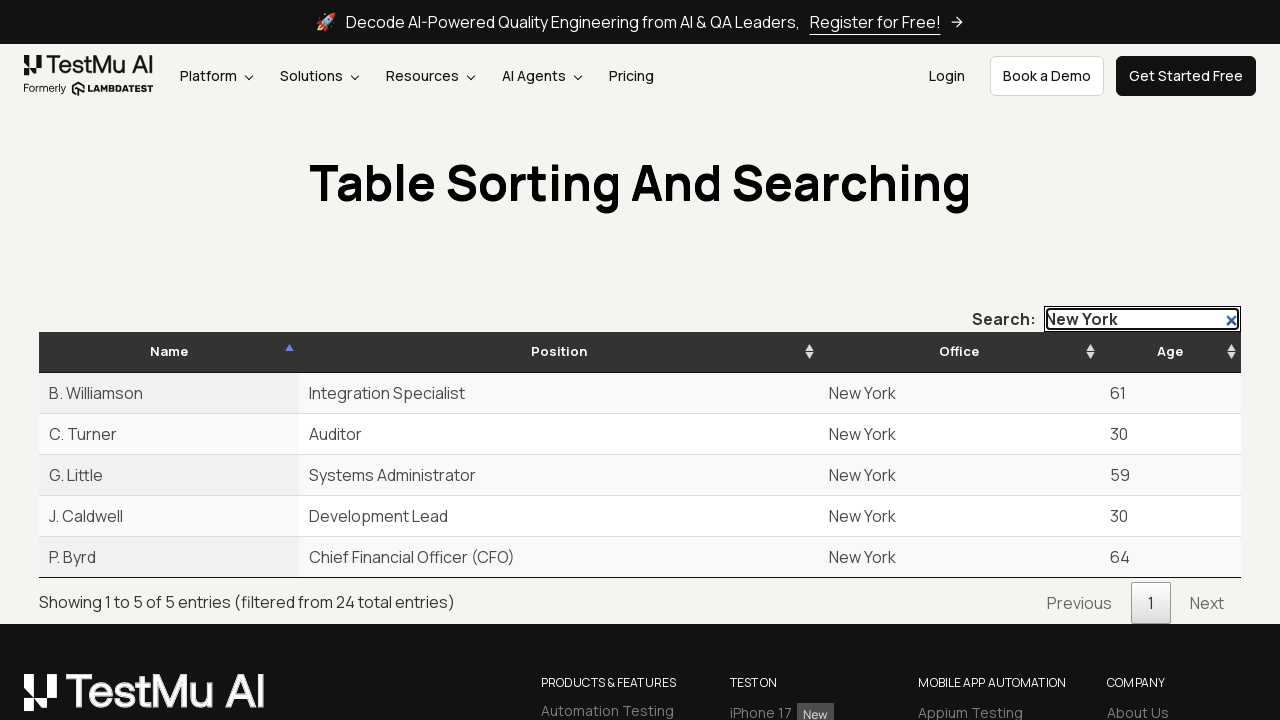

Verified filtered table rows are displayed
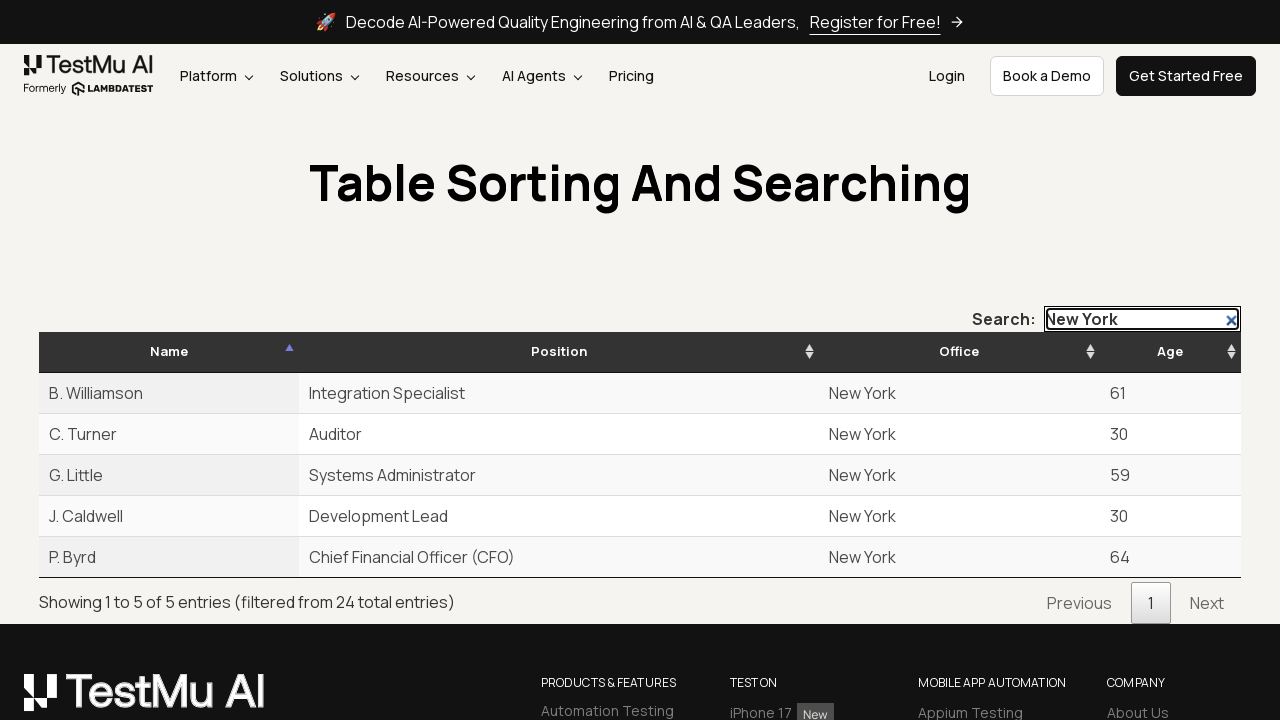

Confirmed info text element showing 5 matching entries is visible
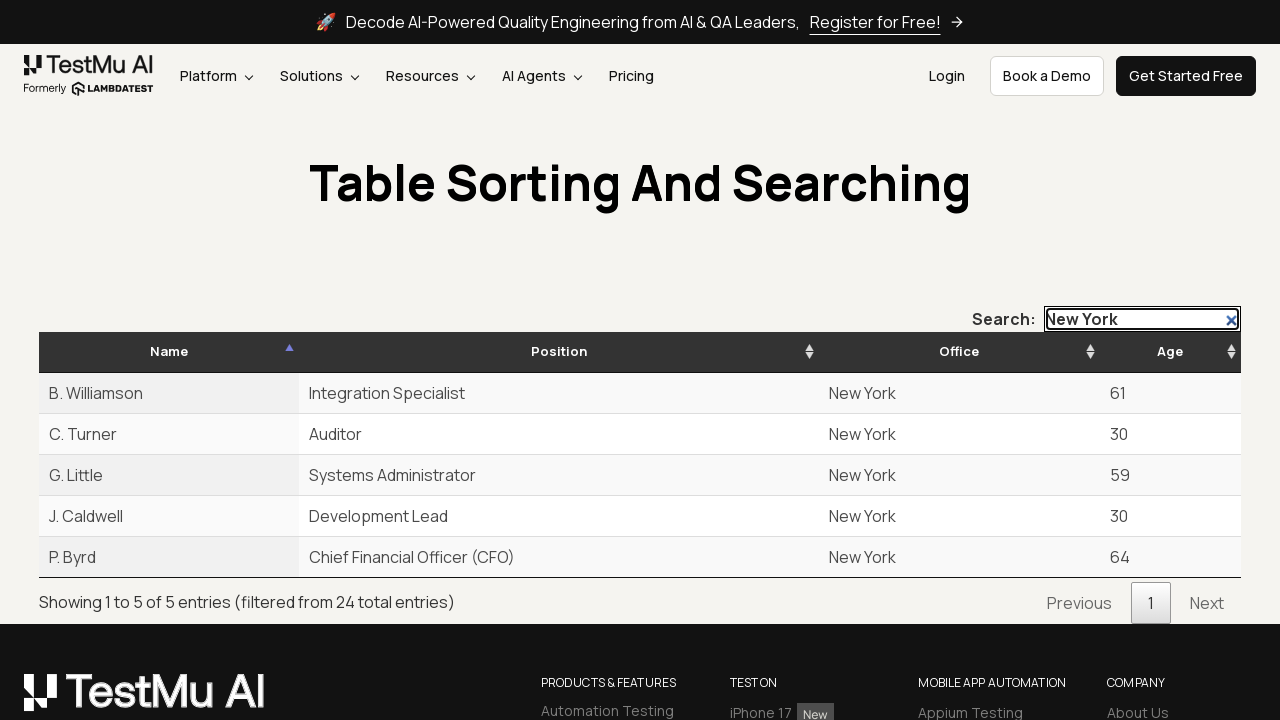

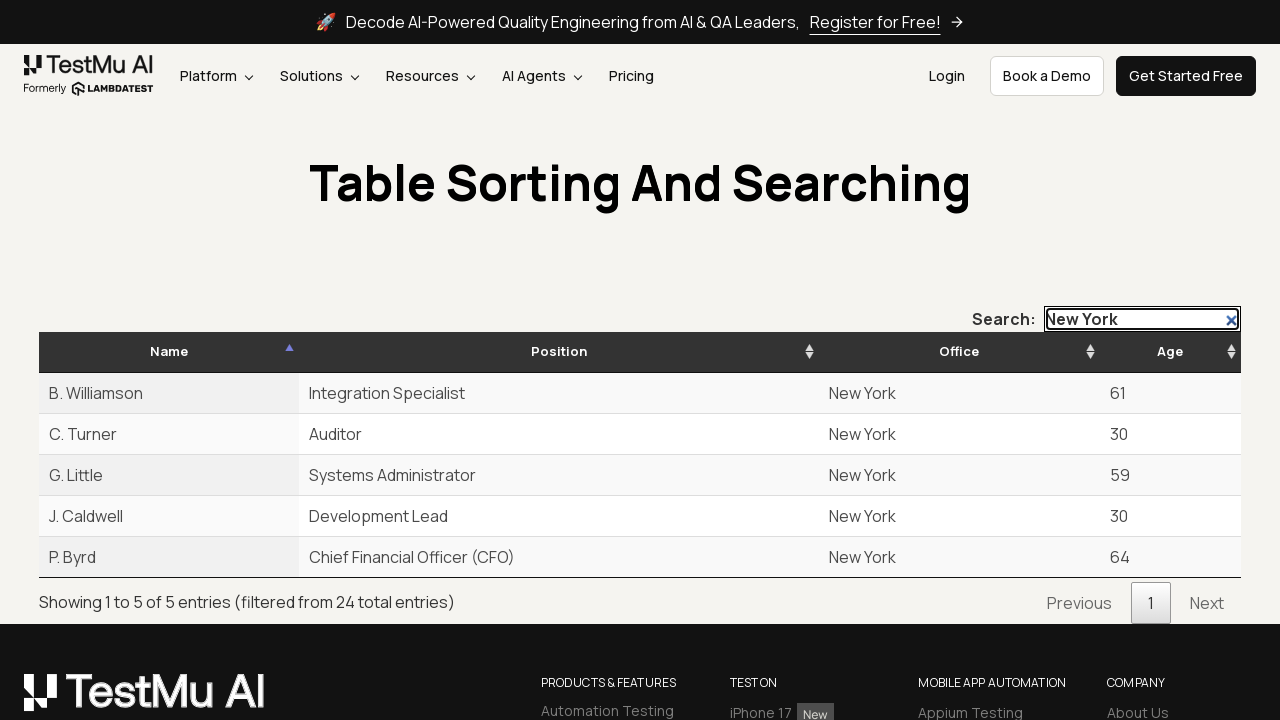